Tests filling the first name field on a demo registration form by entering a name value.

Starting URL: https://demo.automationtesting.in/Register.html

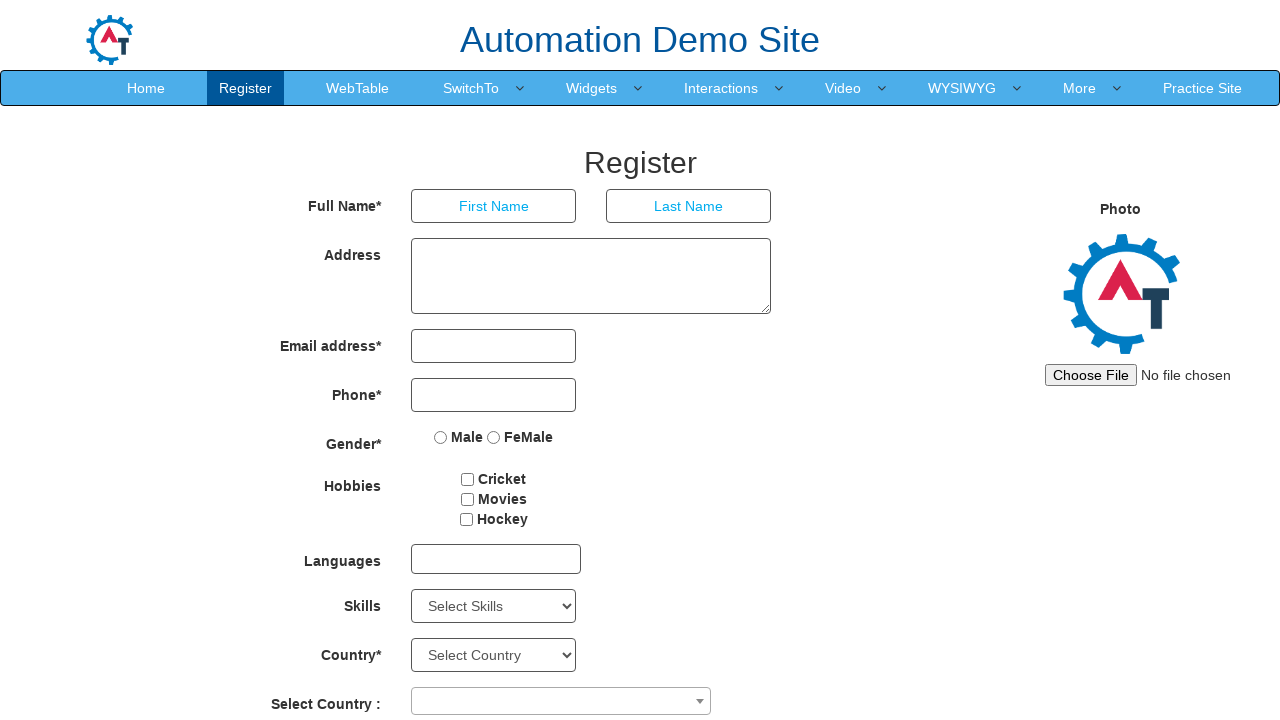

Filled first name field with 'manish' on input[ng-model='FirstName']
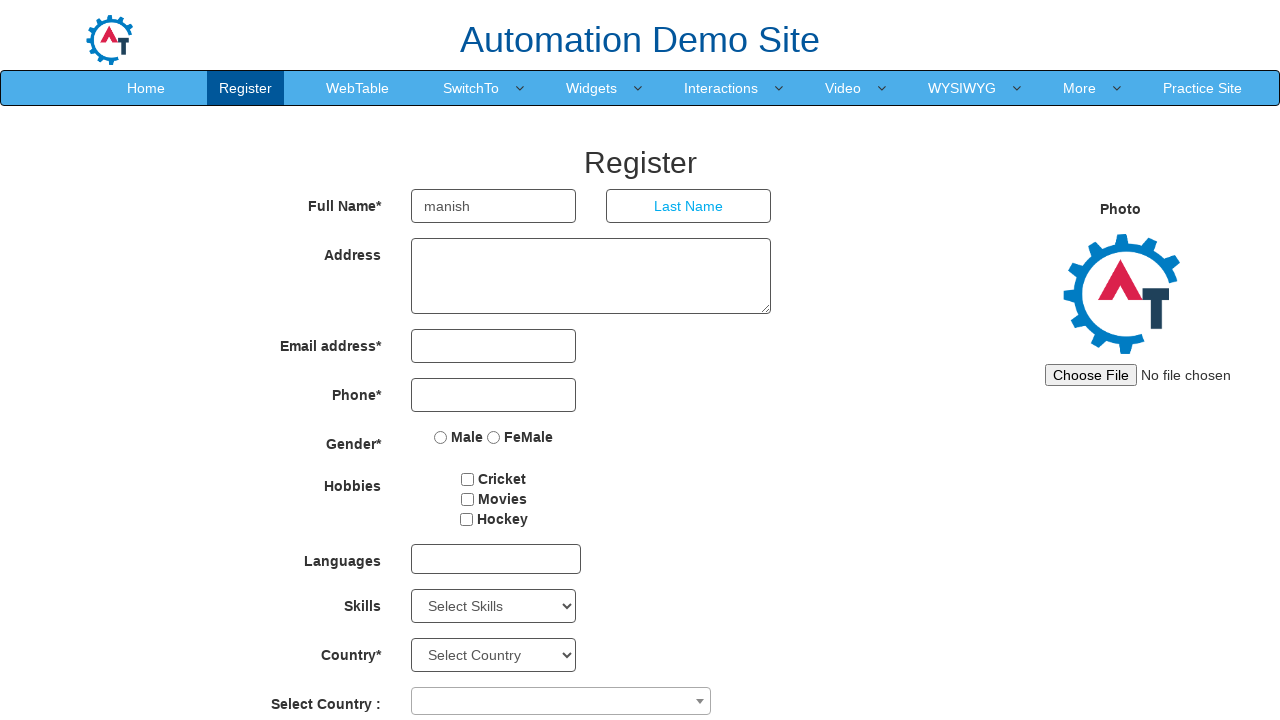

Waited 1000ms for input to be processed
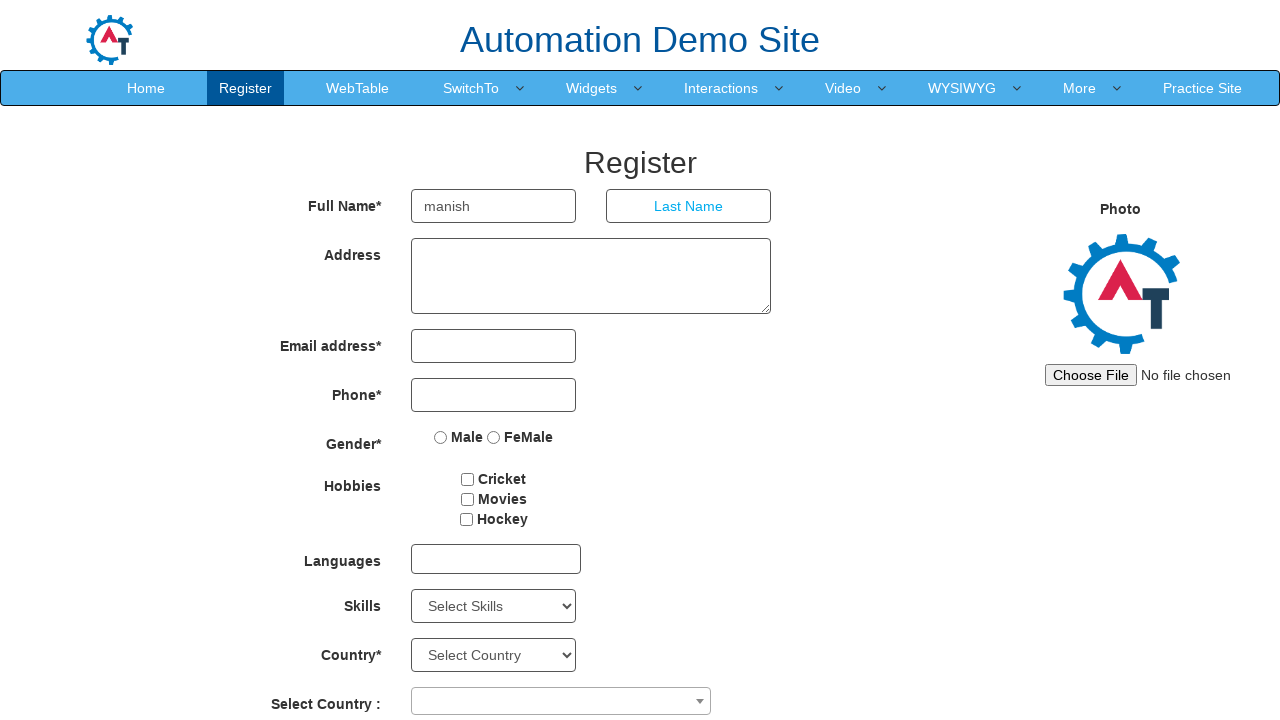

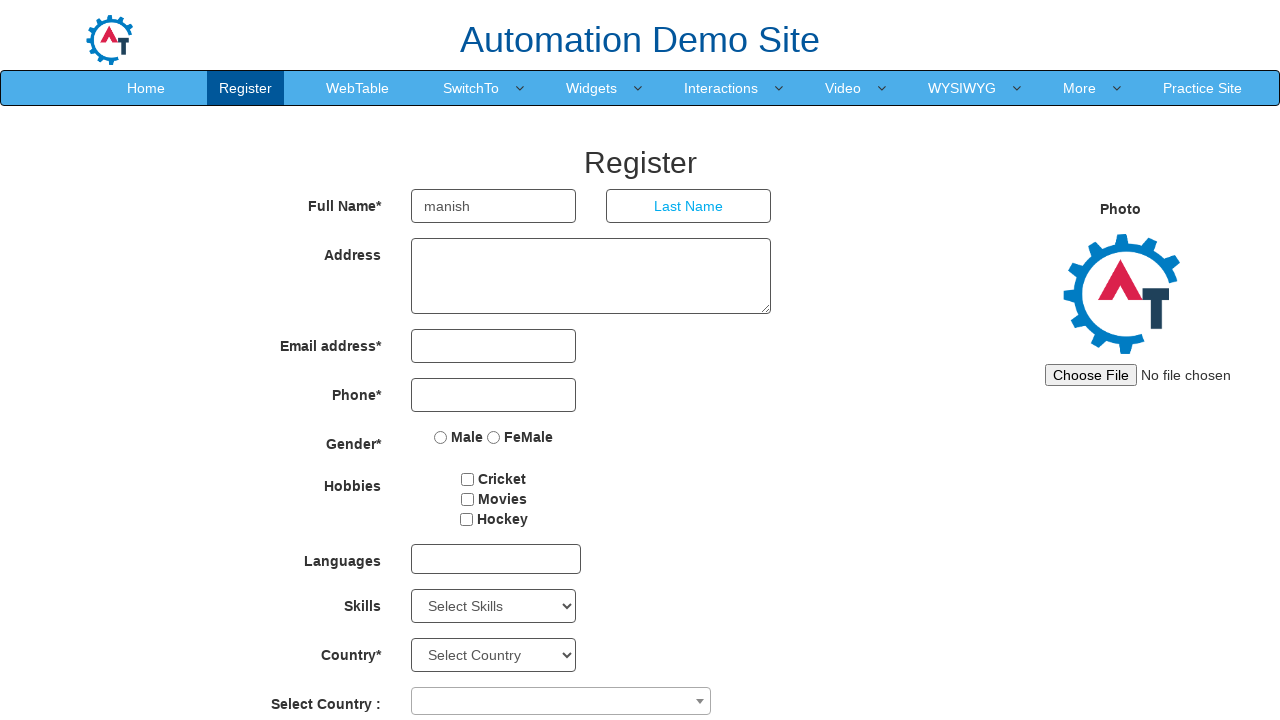